Tests window handling by opening a new window, switching between parent and child windows, and verifying text content in each window

Starting URL: https://the-internet.herokuapp.com/windows

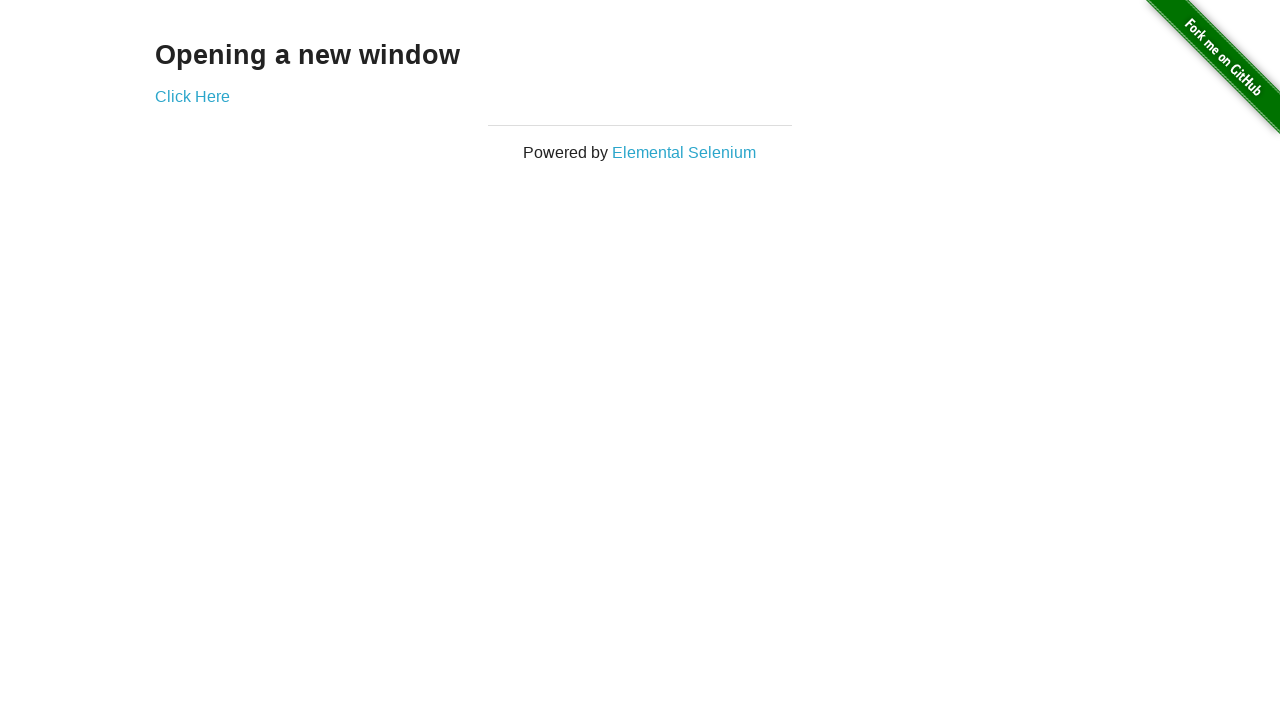

Clicked 'Click Here' link and new window opened at (192, 96) on xpath=//a[contains(text(), 'Click Here')]
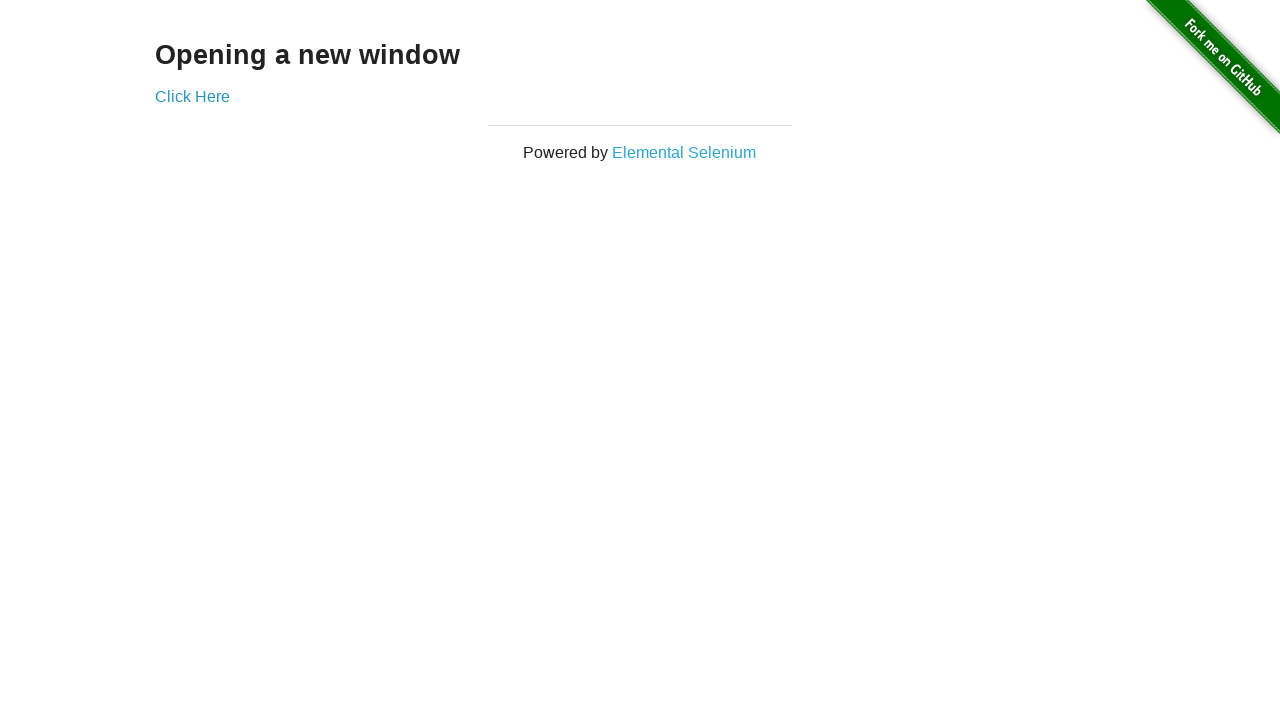

Retrieved text content from new window: 
  New Window

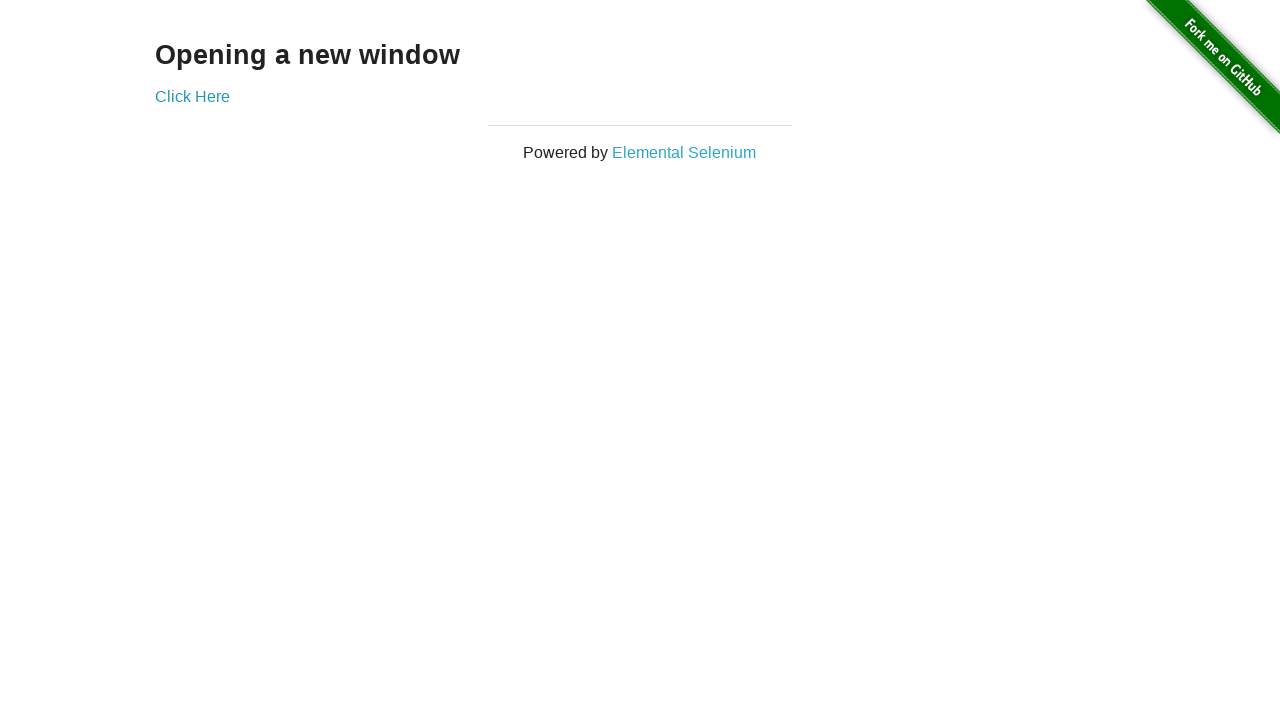

Retrieved text content from original window: Opening a new window
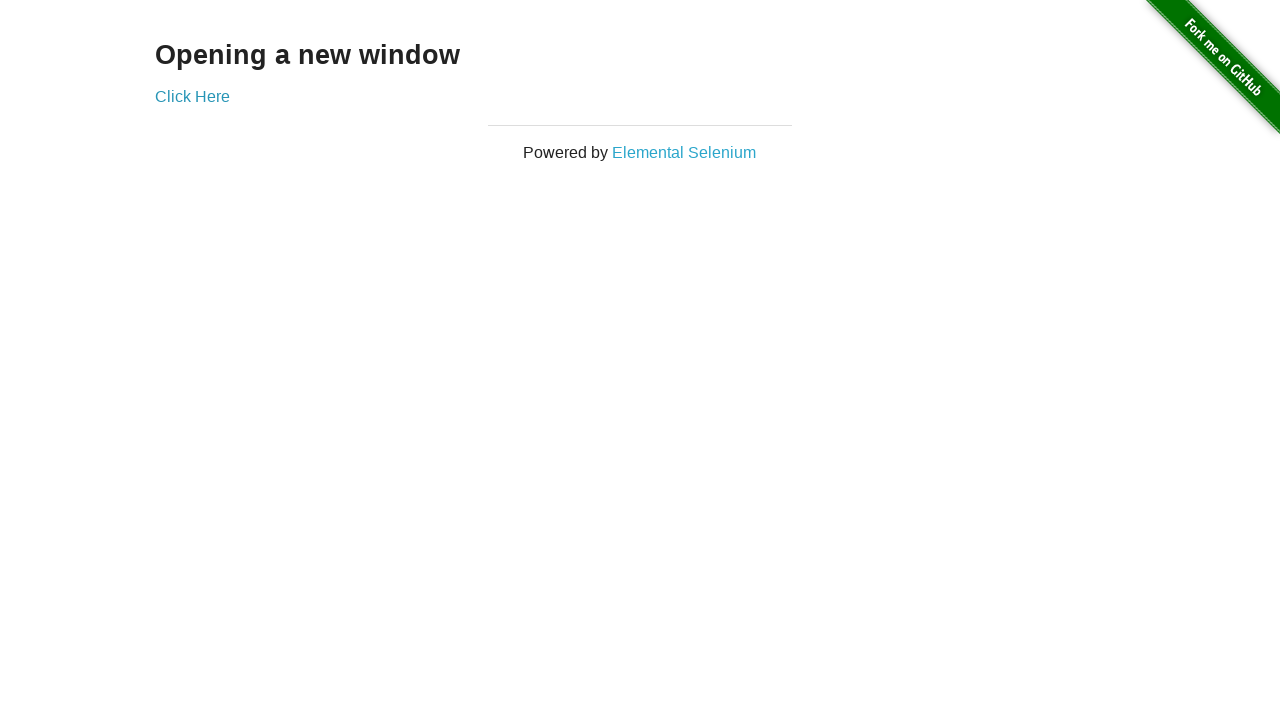

Closed the new window
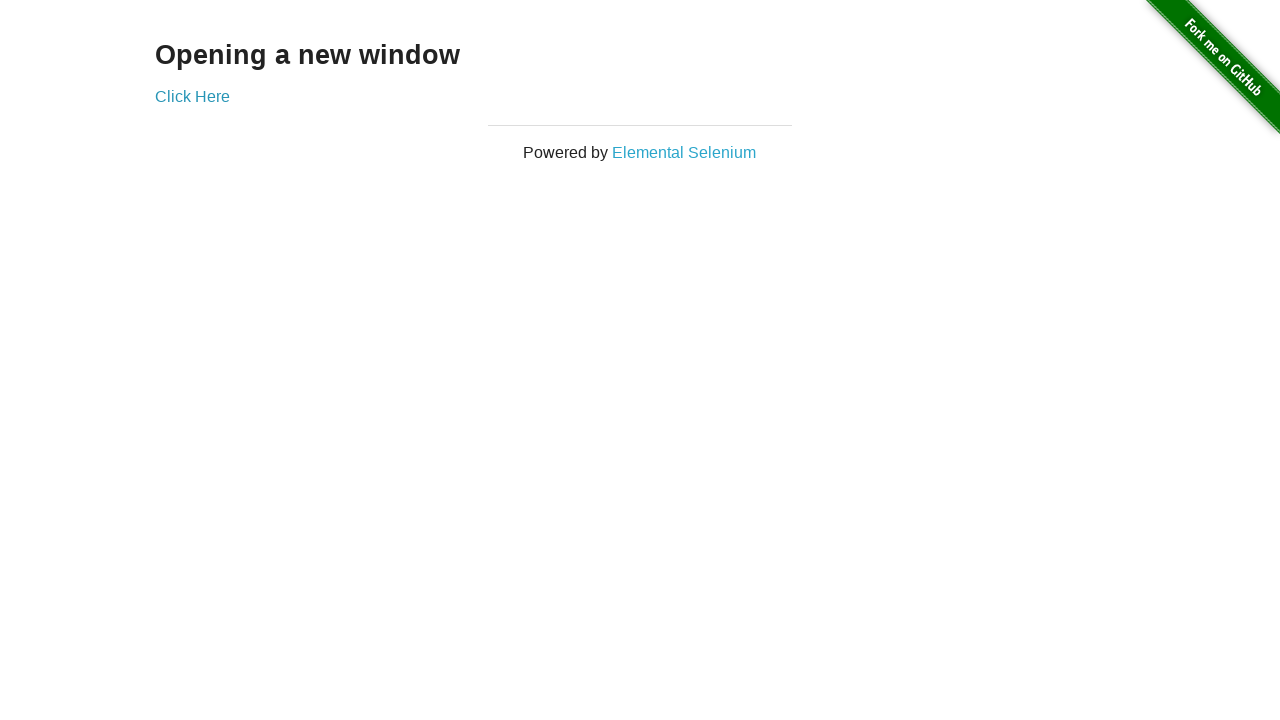

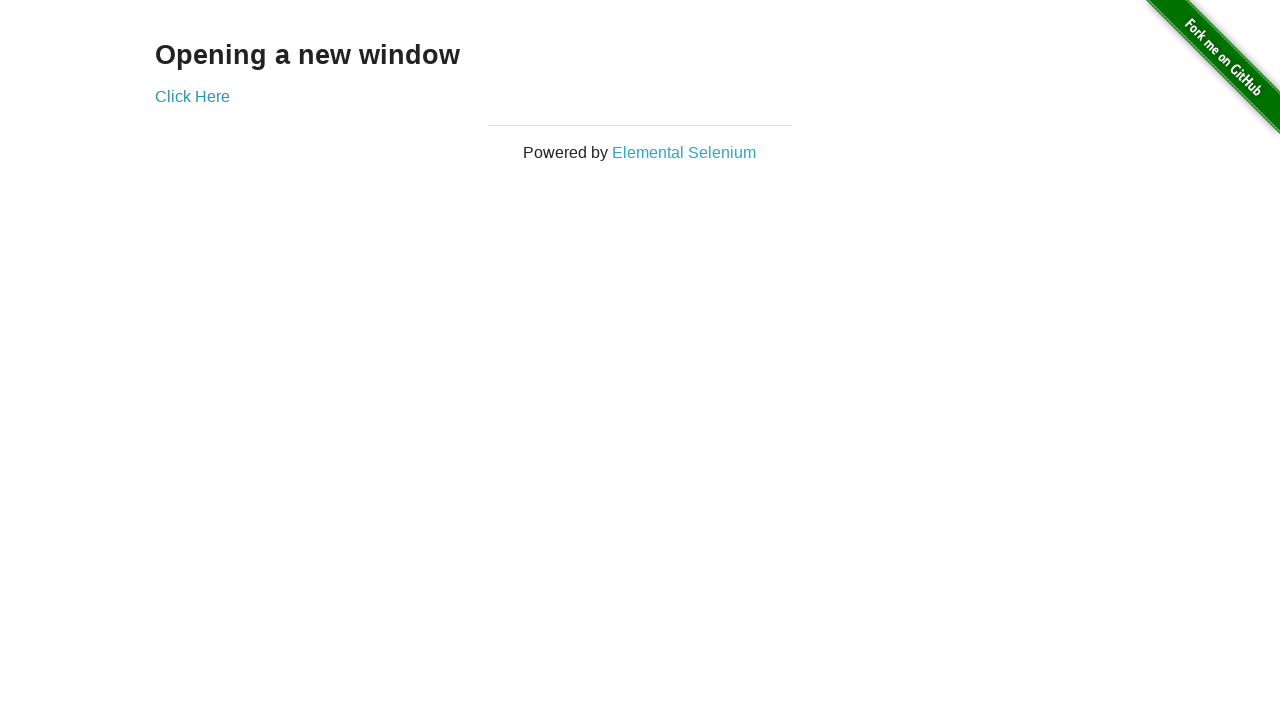